Tests that navigating to the 'active' route via URL shows only active (non-completed) todos

Starting URL: https://todomvc.com/examples/typescript-angular/#/

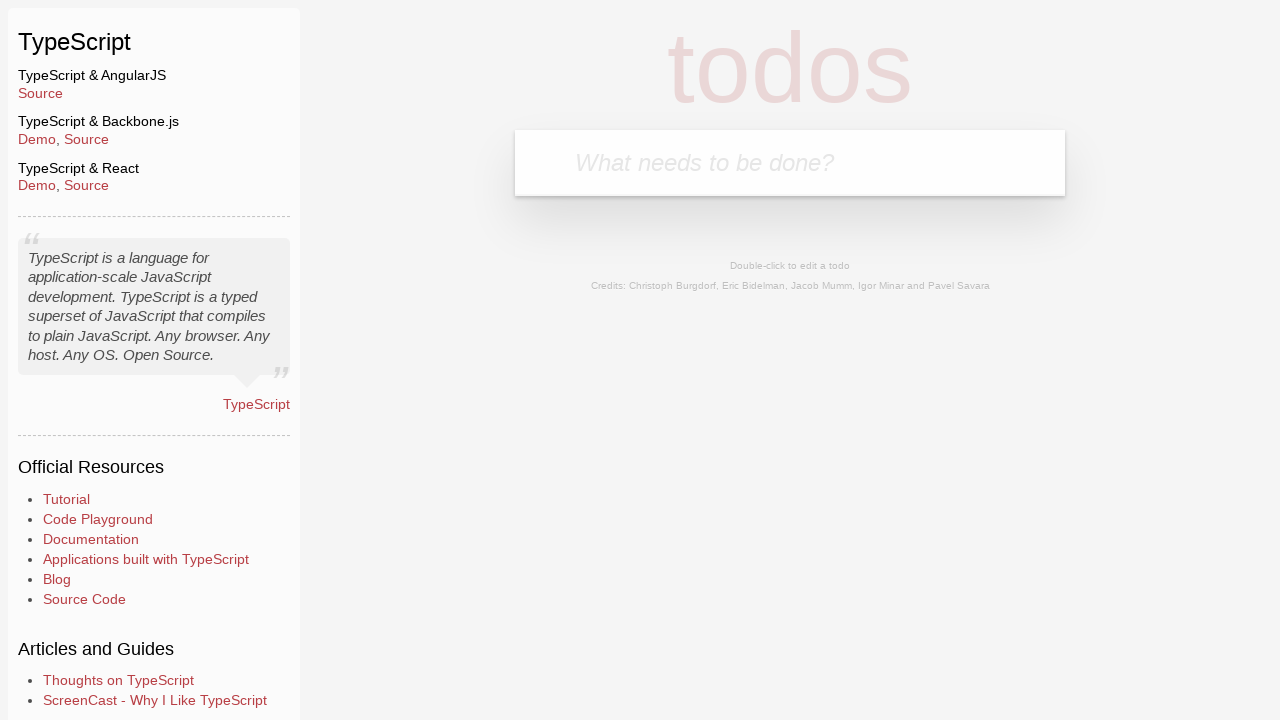

Filled new todo input with 'Example1' on .new-todo
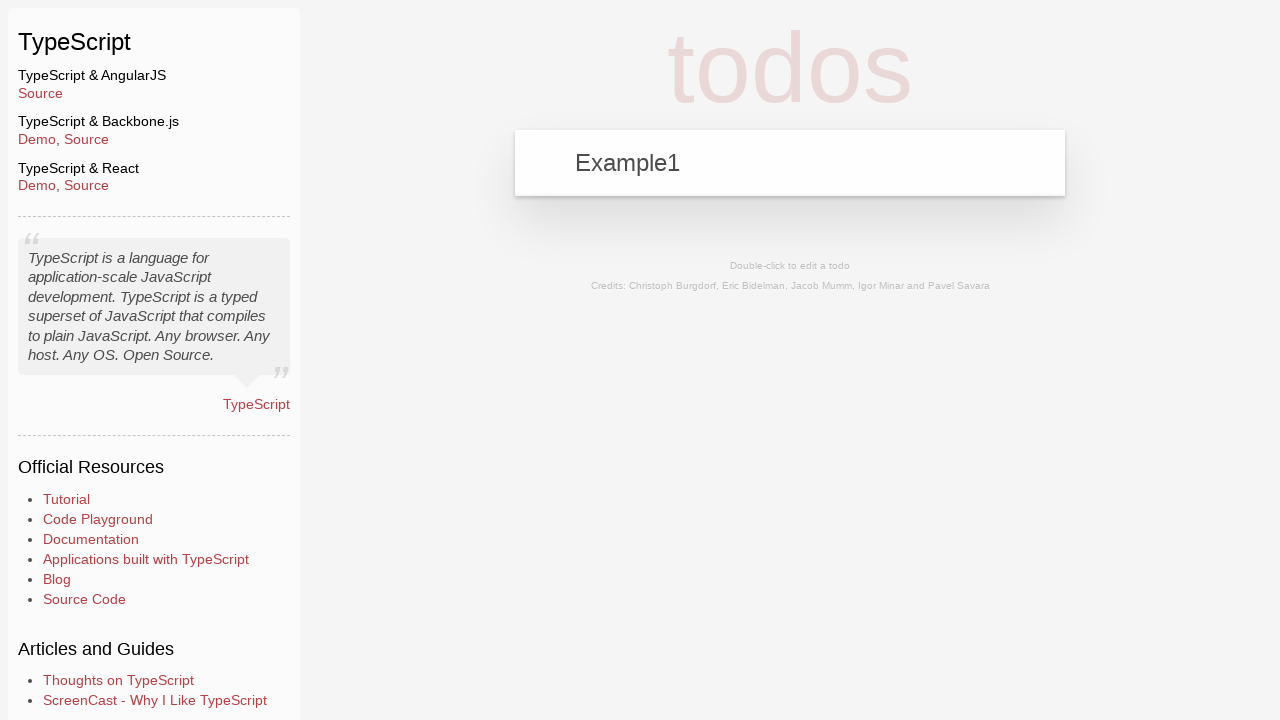

Pressed Enter to add first todo 'Example1' on .new-todo
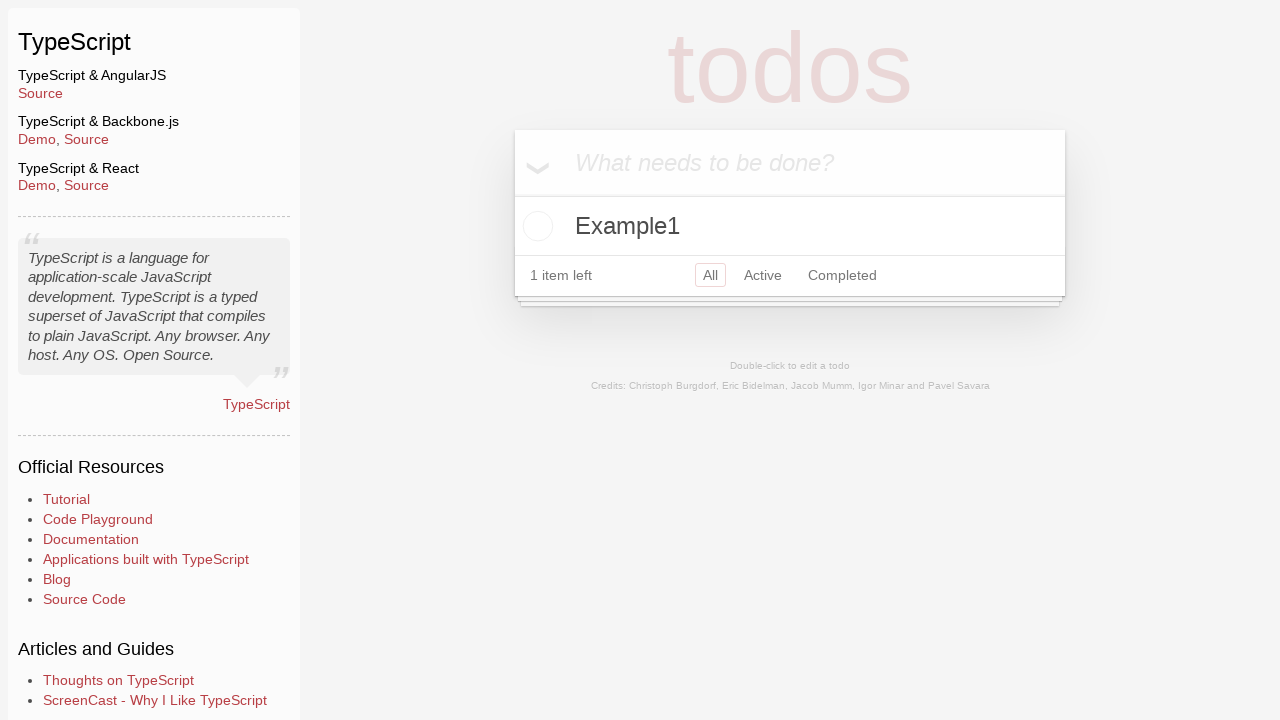

Filled new todo input with 'Example2' on .new-todo
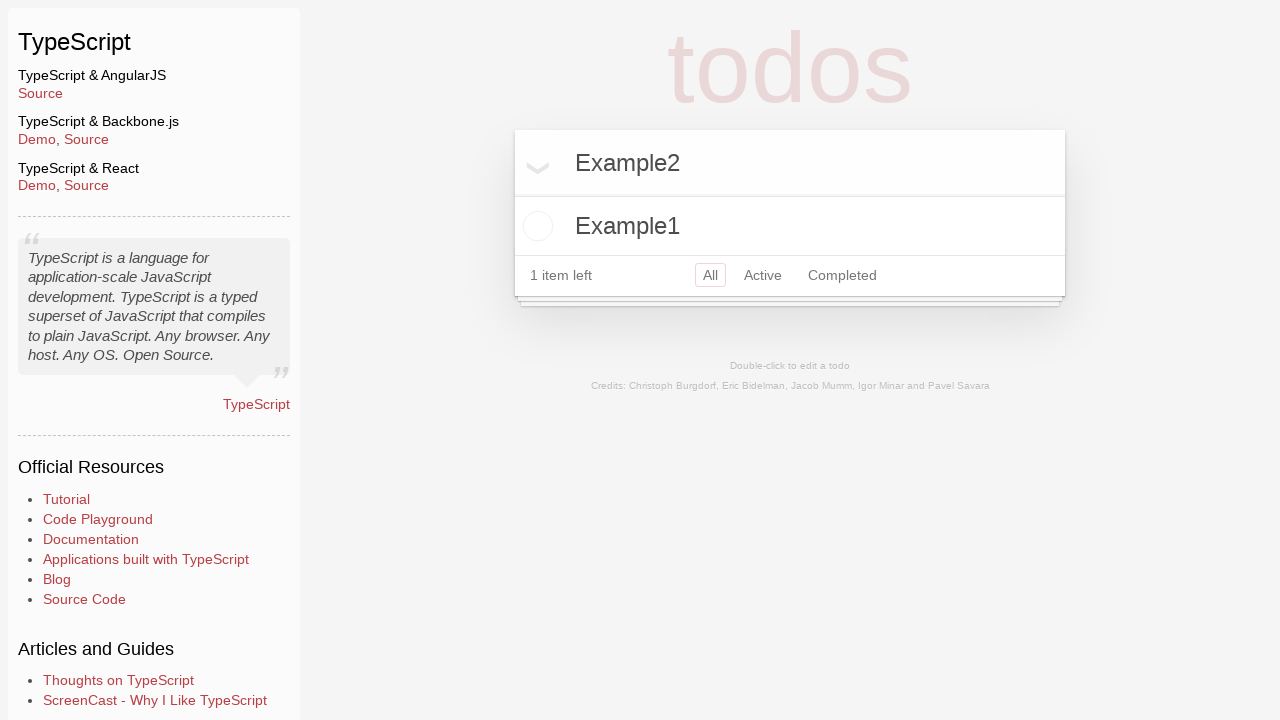

Pressed Enter to add second todo 'Example2' on .new-todo
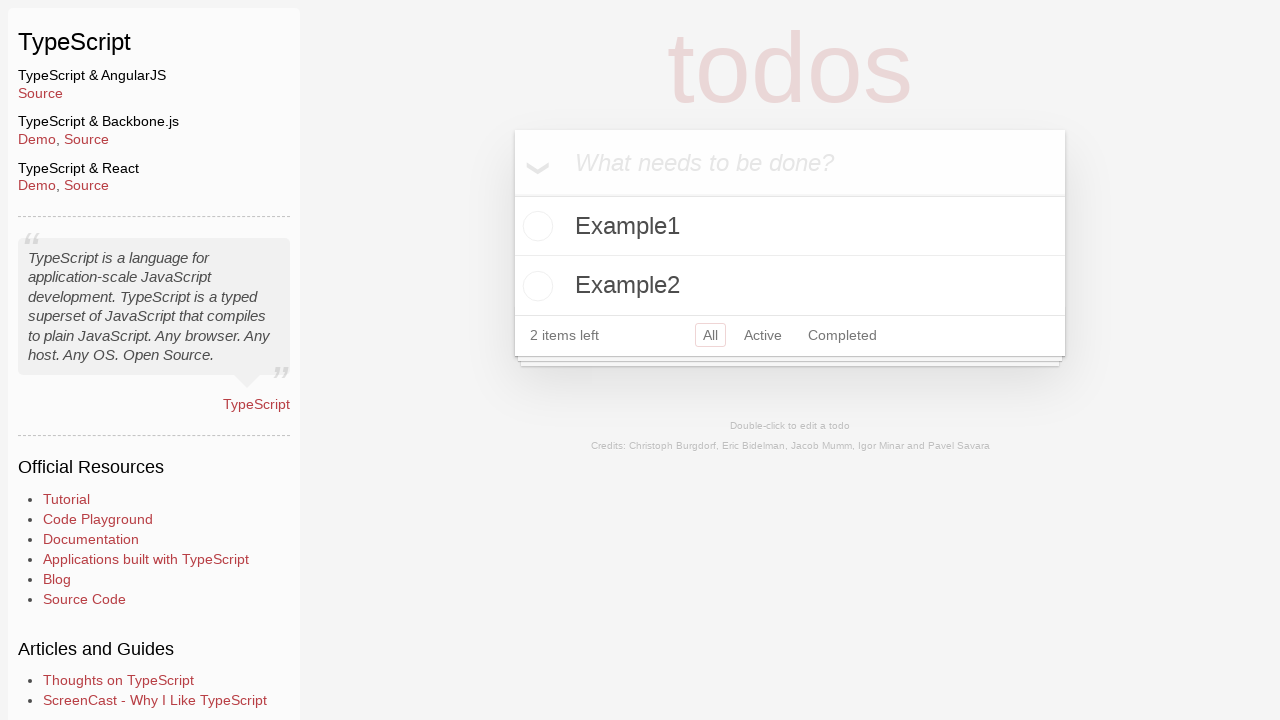

Marked 'Example2' todo as completed at (535, 286) on li:has-text('Example2') .toggle
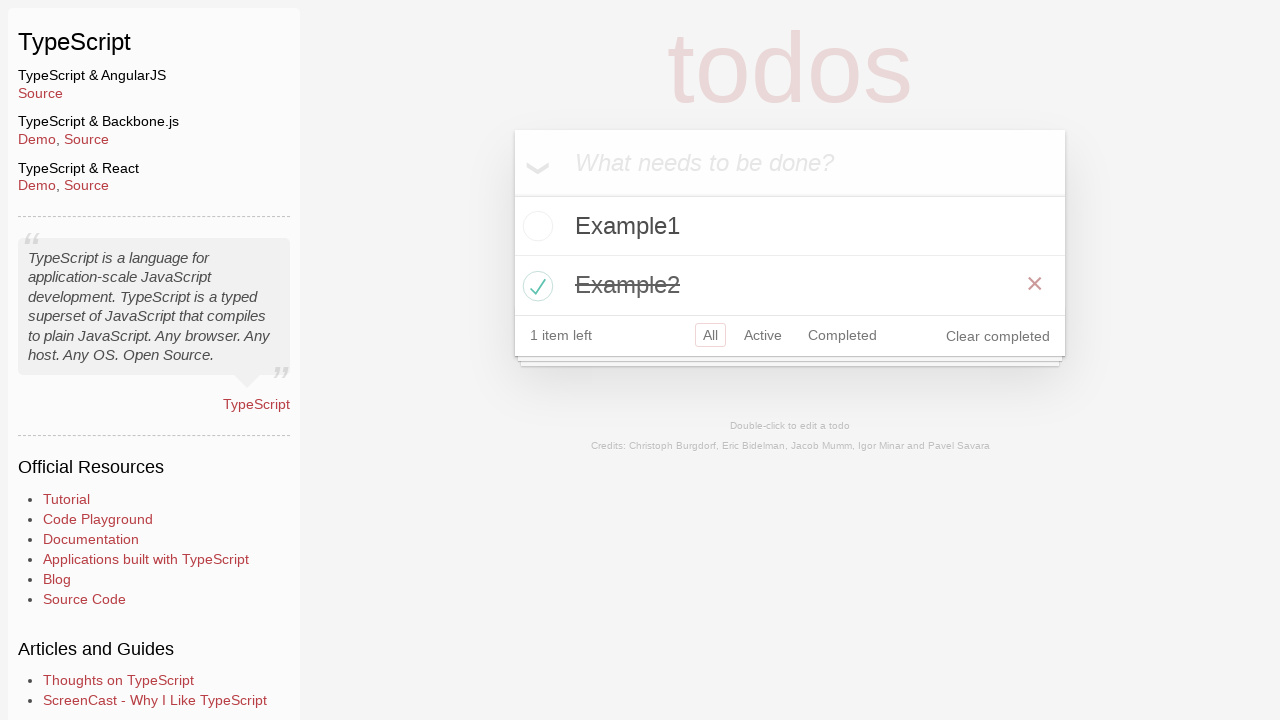

Navigated to active route to show only non-completed todos
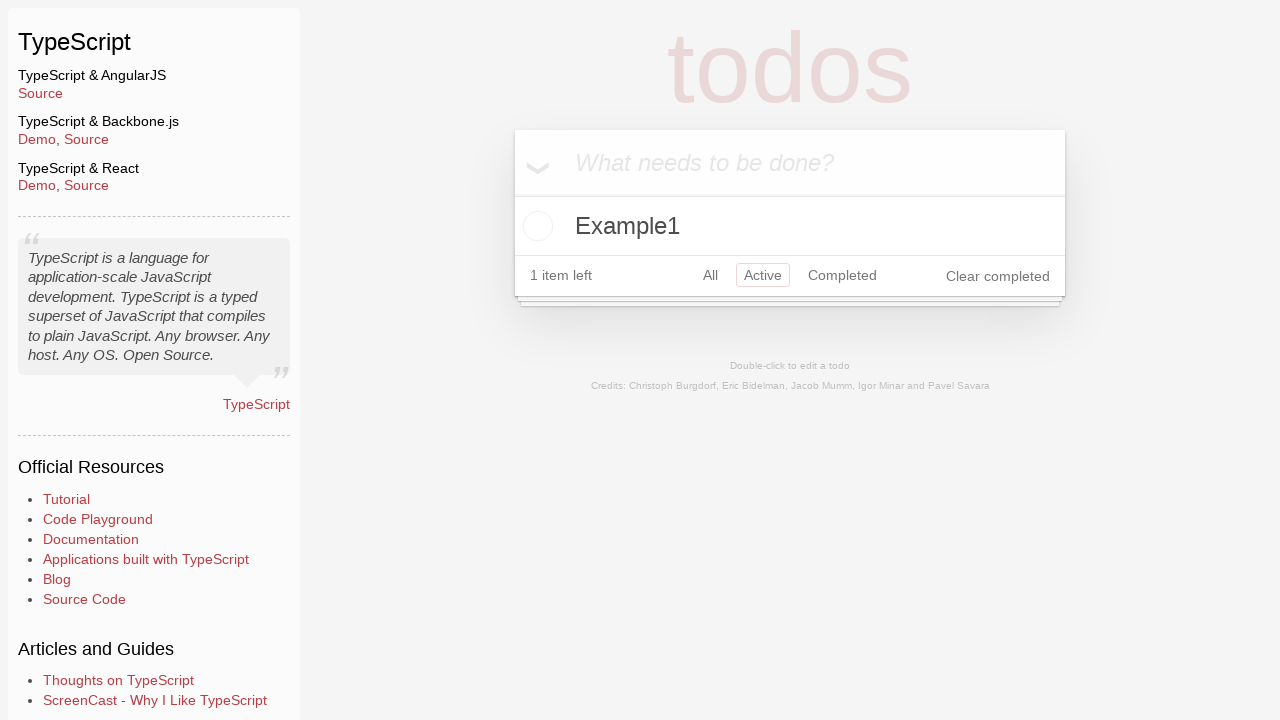

Verified that active todo 'Example1' is visible on active route
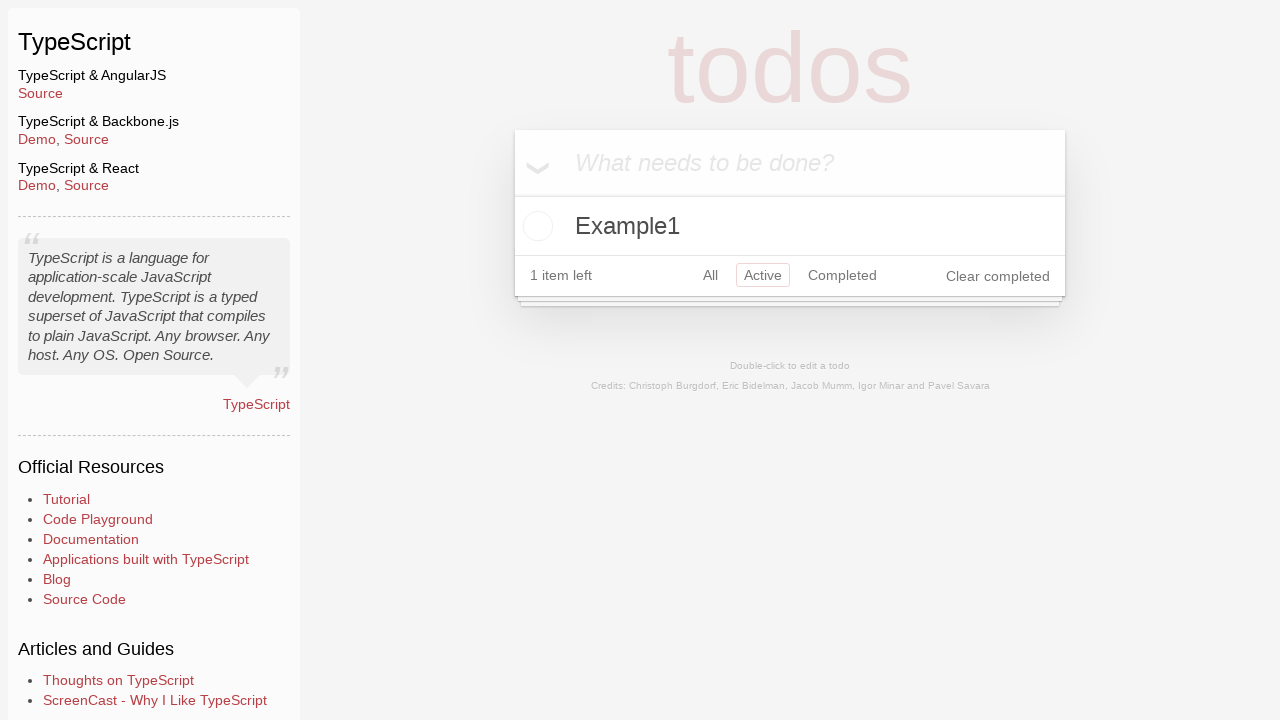

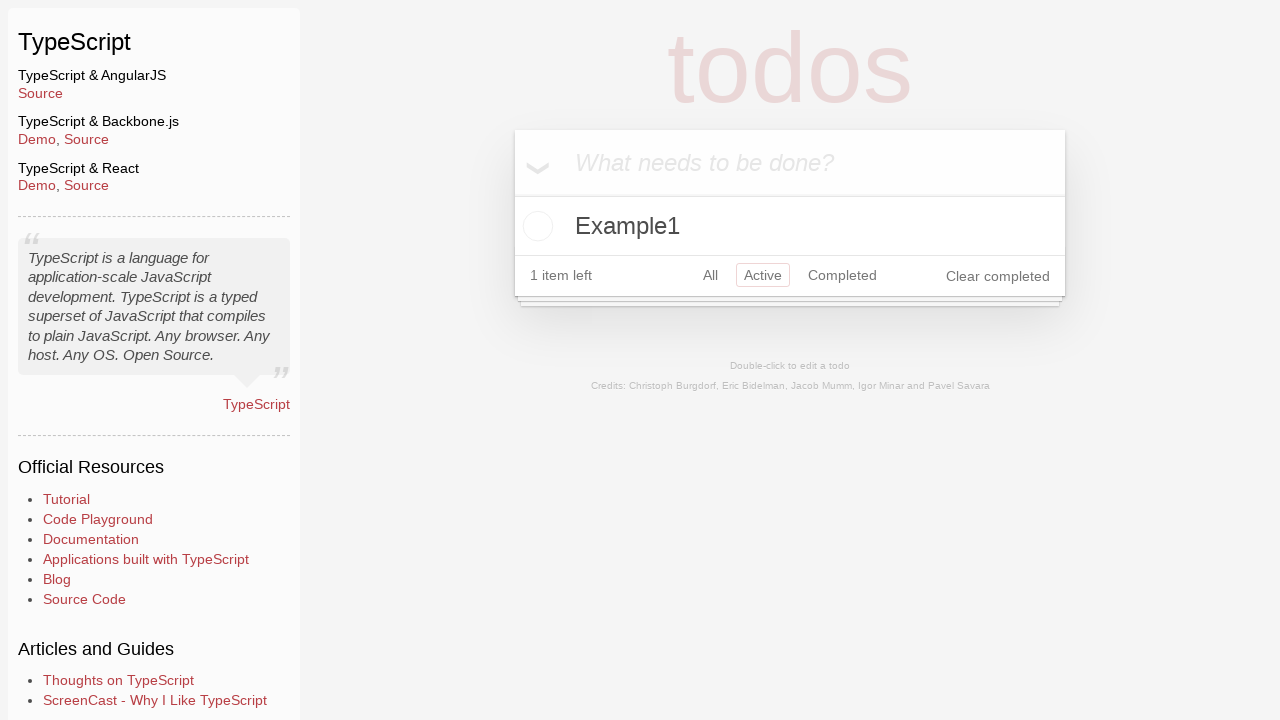